Tests window handling functionality by opening a new window, filling a registration form in the new window, then returning to the parent window and entering text

Starting URL: https://www.hyrtutorials.com/p/window-handles-practice.html

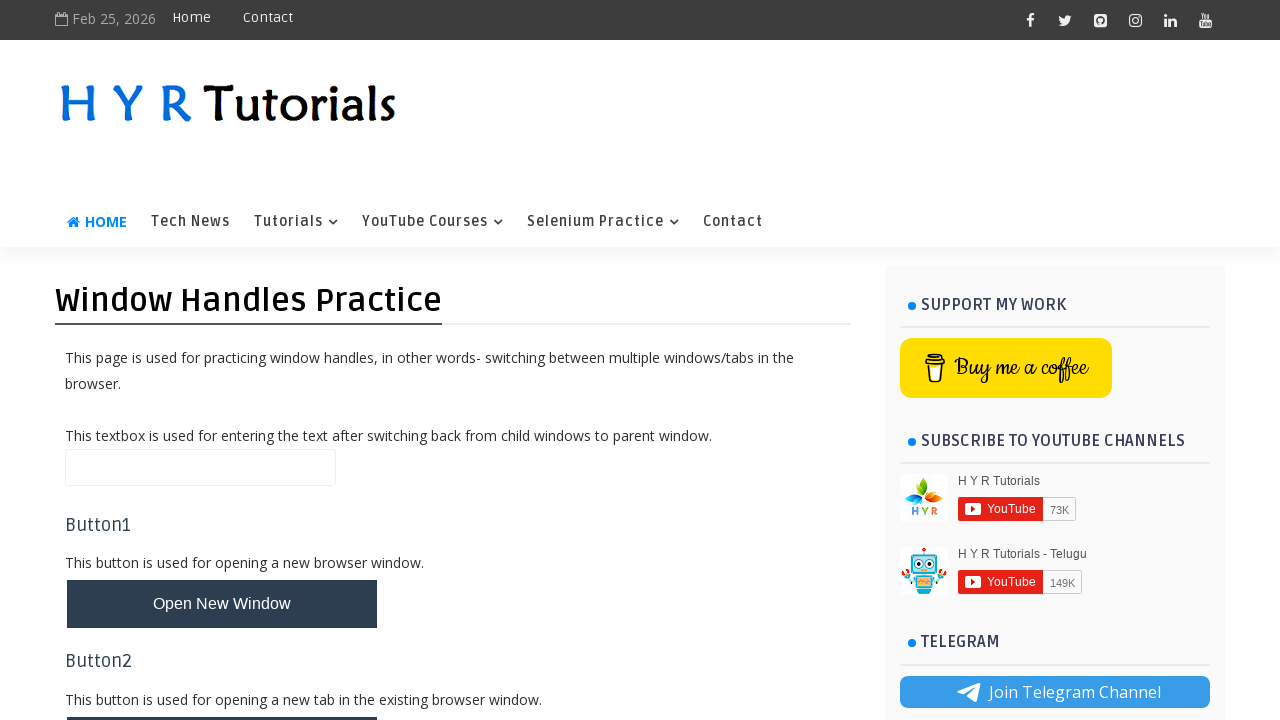

Clicked button to open new window at (222, 604) on #newWindowBtn
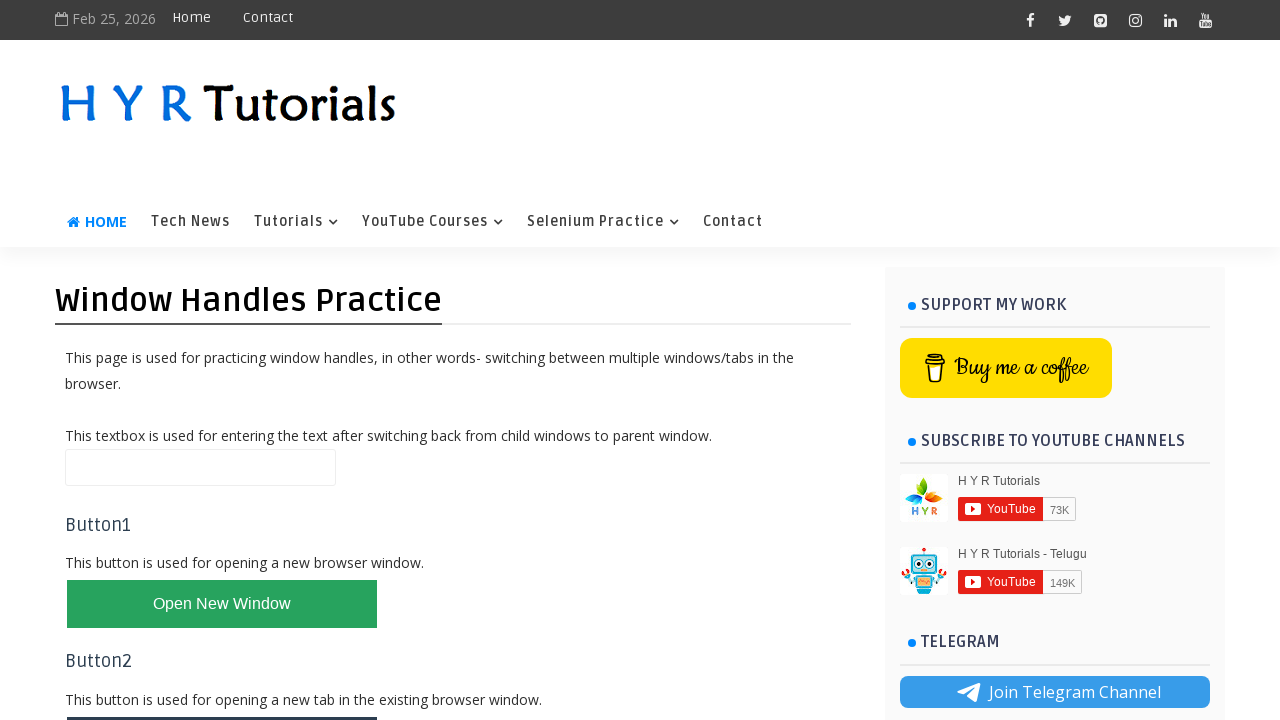

Waited for new window to open
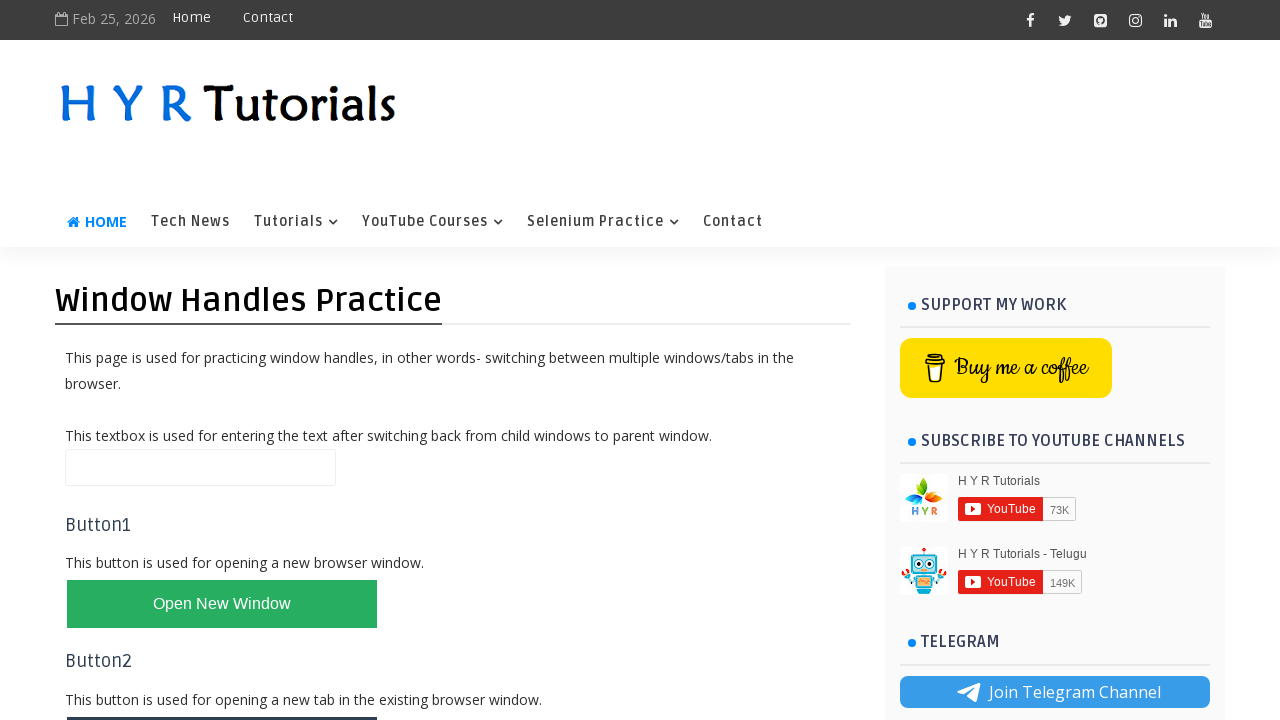

Retrieved new window/tab context
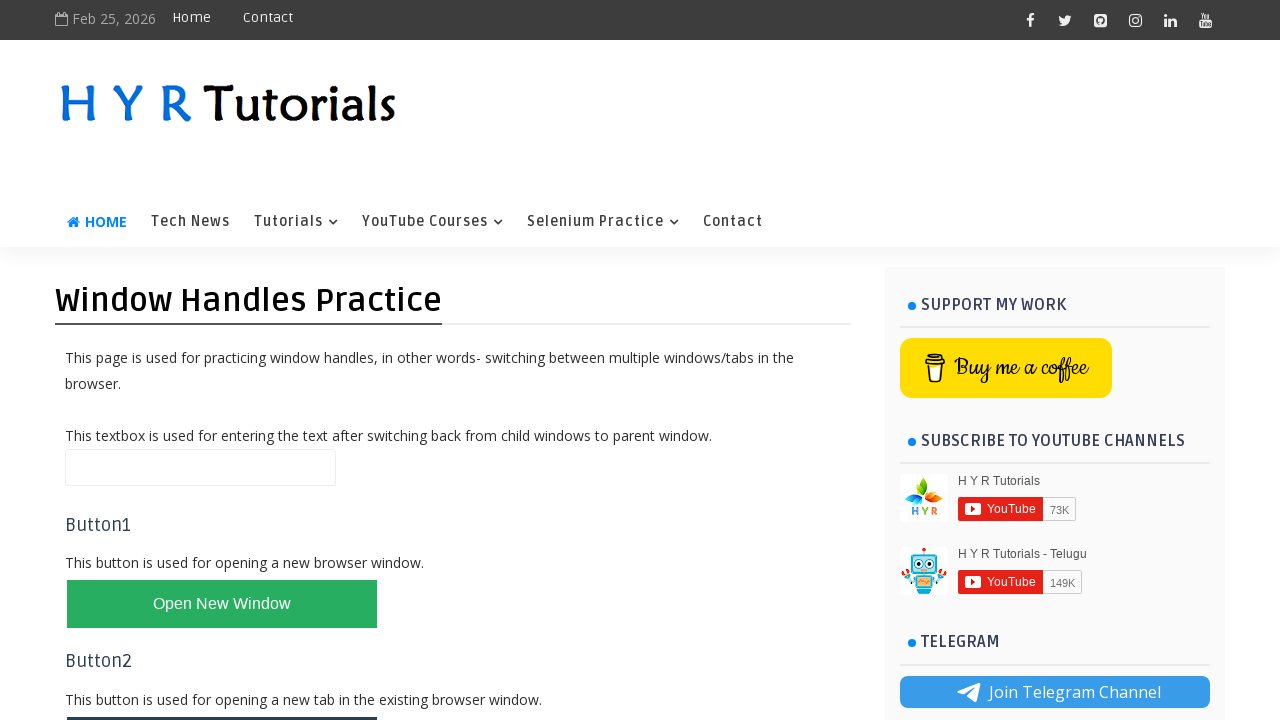

Filled first name field with 'Aakash' in new window on #firstName
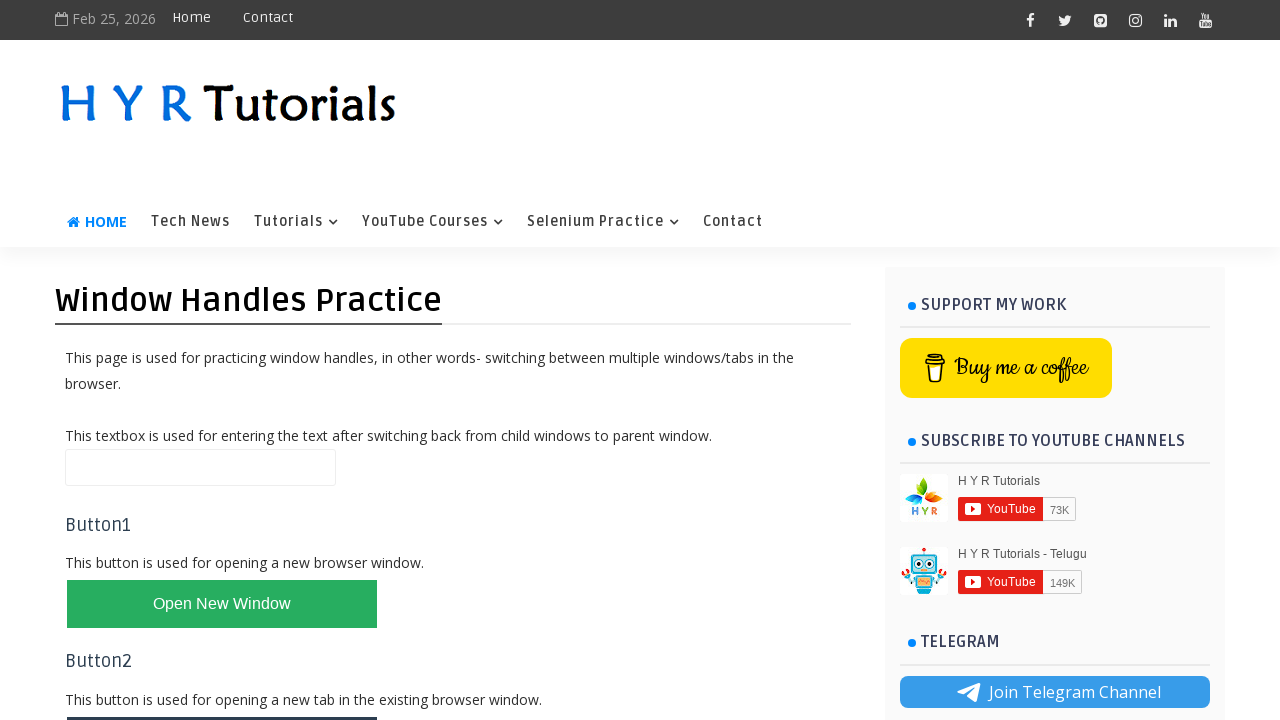

Filled last name field with 'Ashok' in new window on #lastName
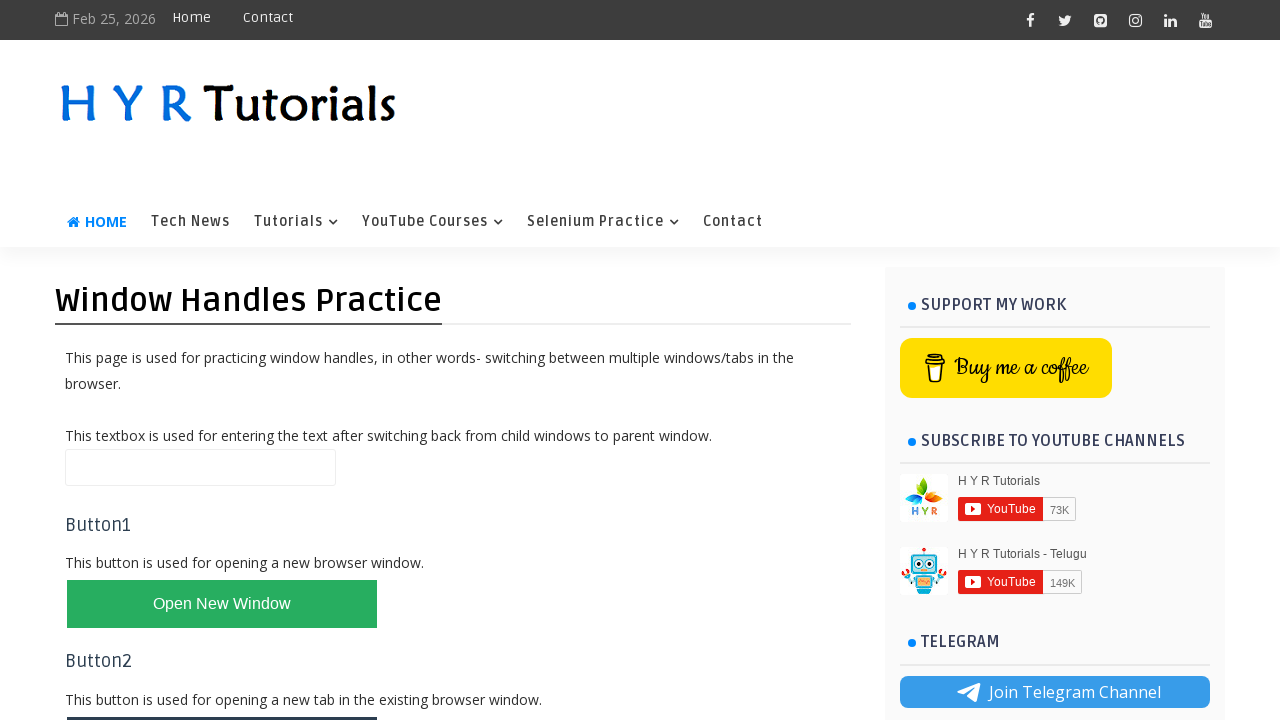

Selected male radio button in new window at (174, 225) on #malerb
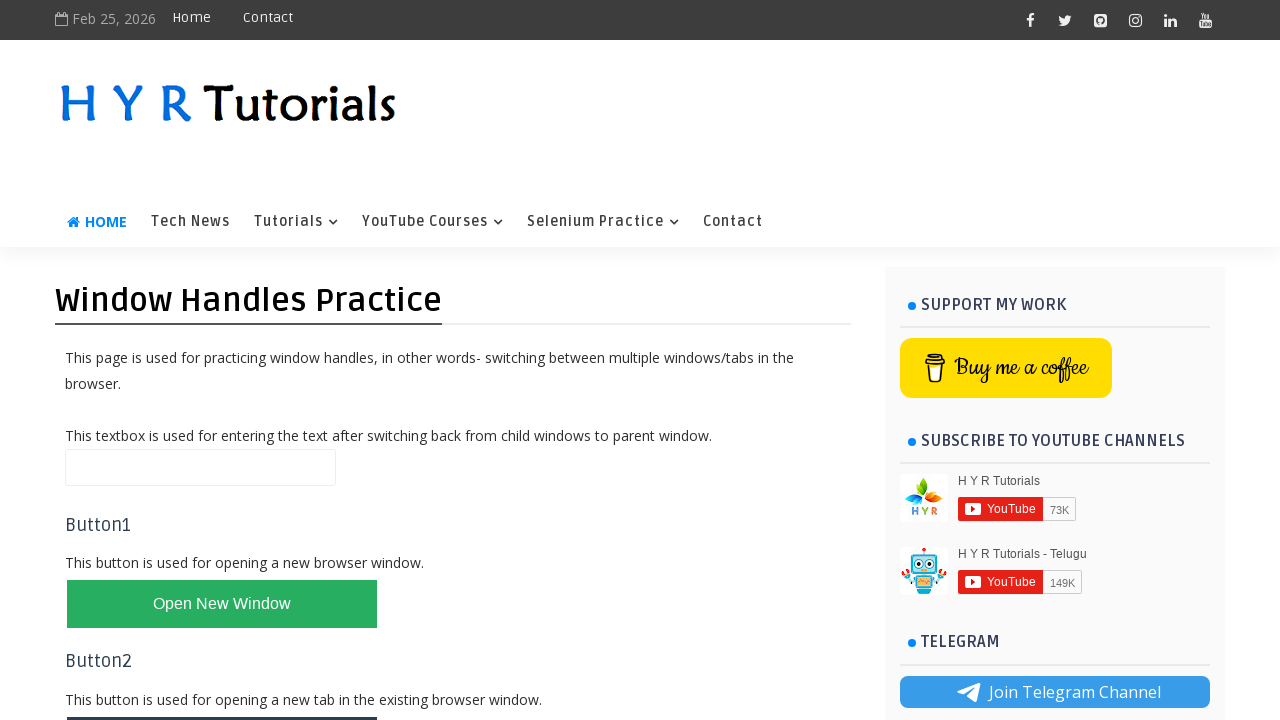

Checked English checkbox in new window at (174, 277) on #englishchbx
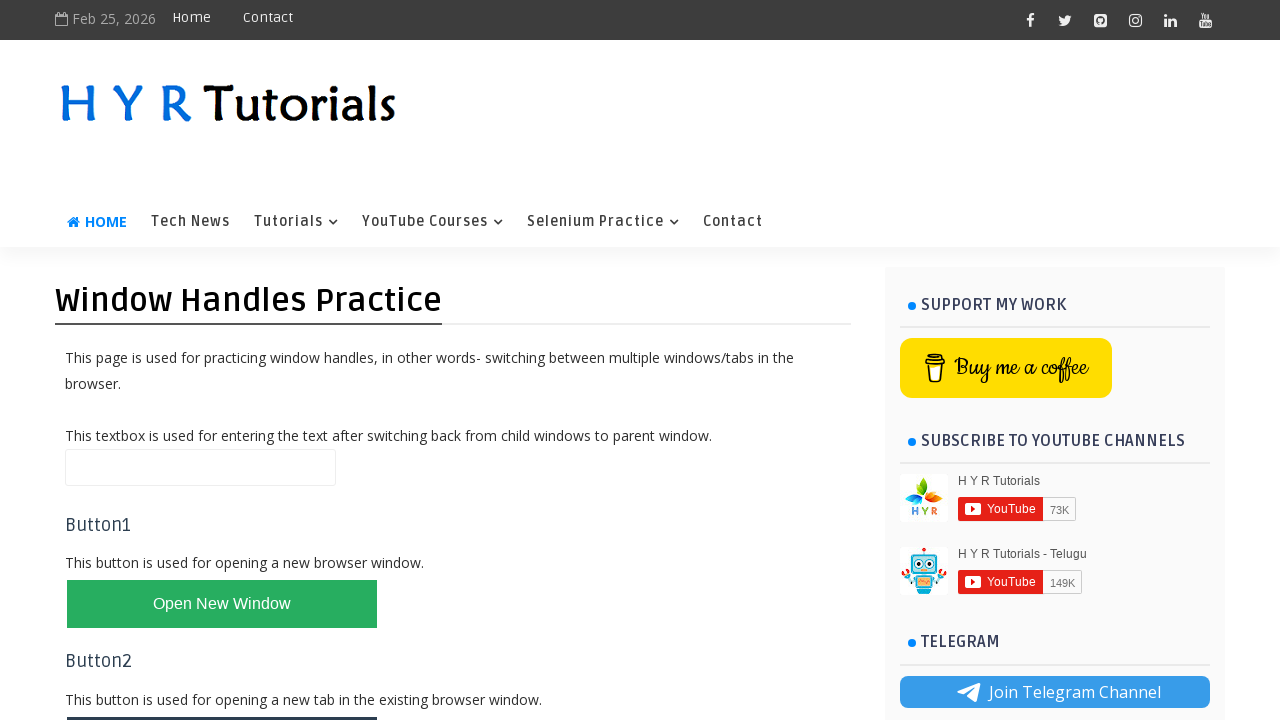

Filled email field with 'akashashok78@gmail.com' in new window on input[name='email']
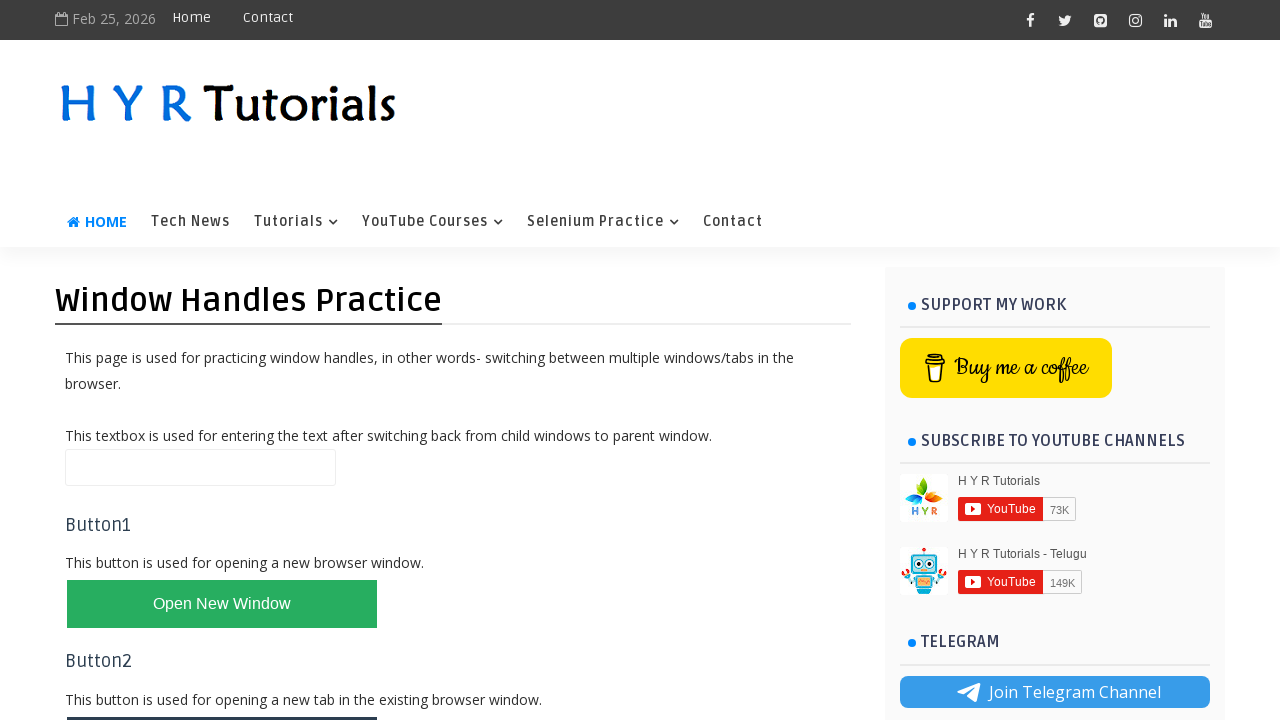

Filled password field with 'Random' in new window on input[name='psw']
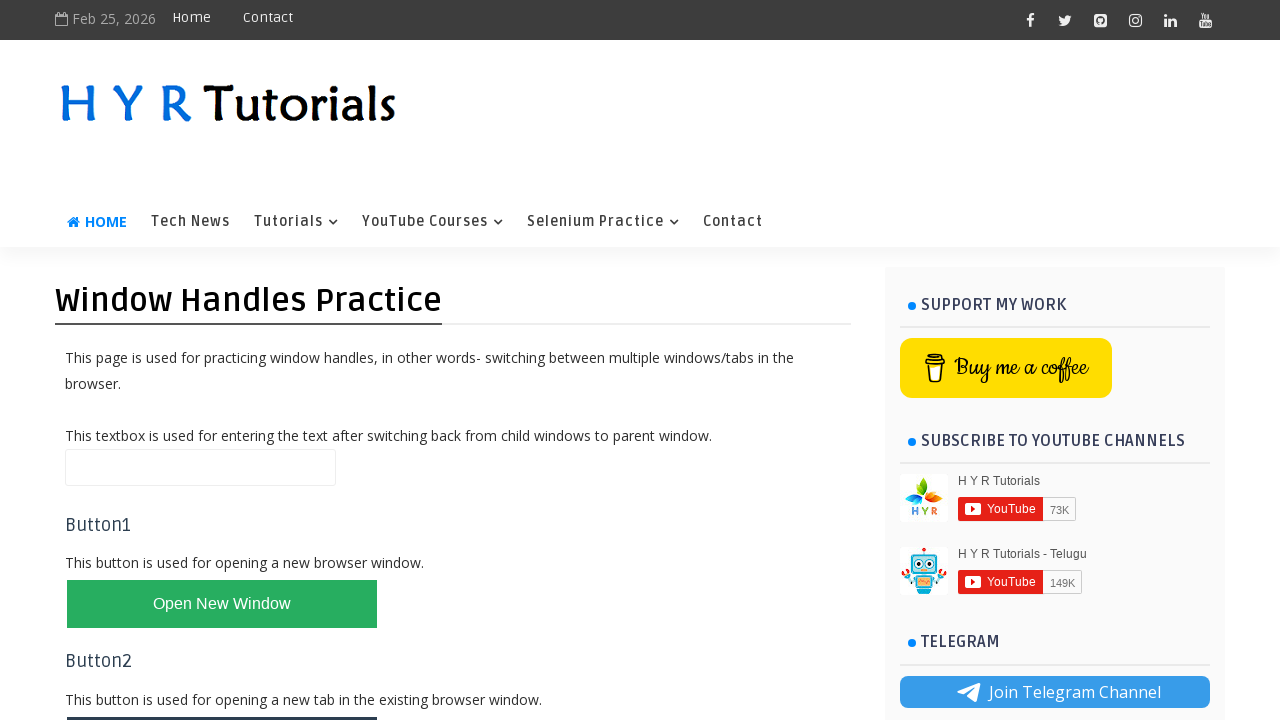

Clicked register button in new window at (114, 440) on //*[@id="registerbtn"]
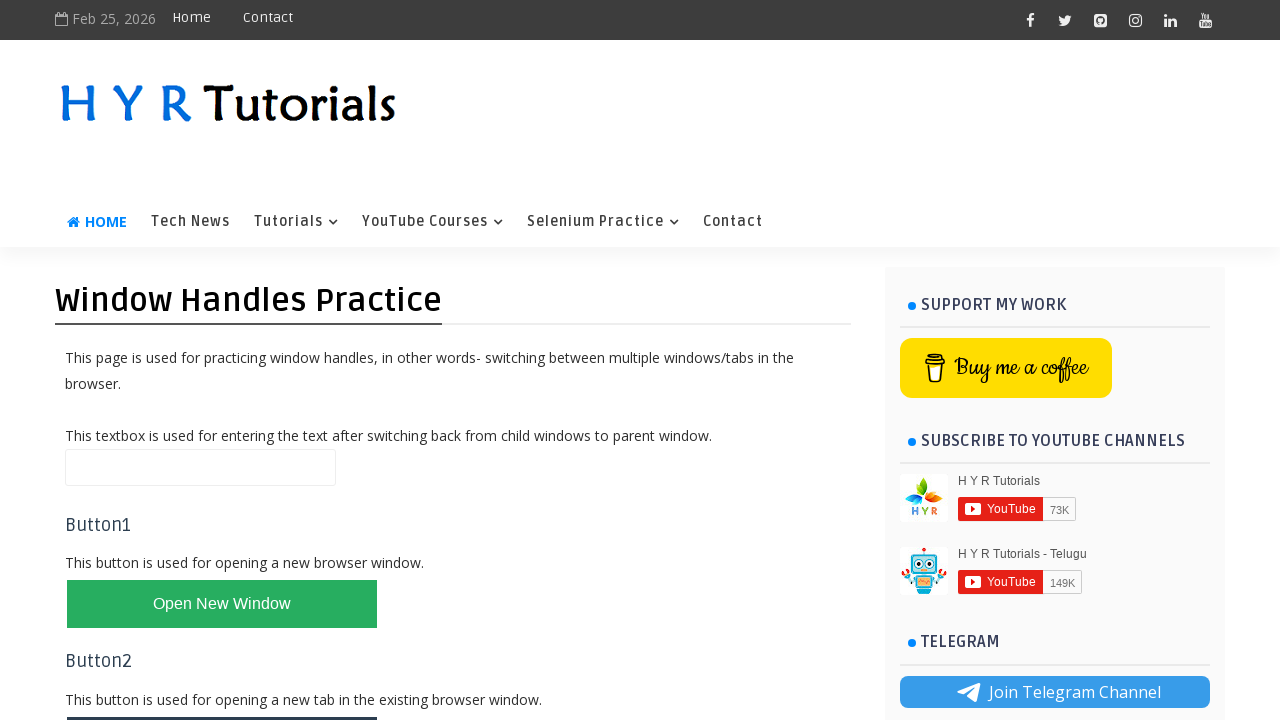

Waited 3 seconds before closing new window
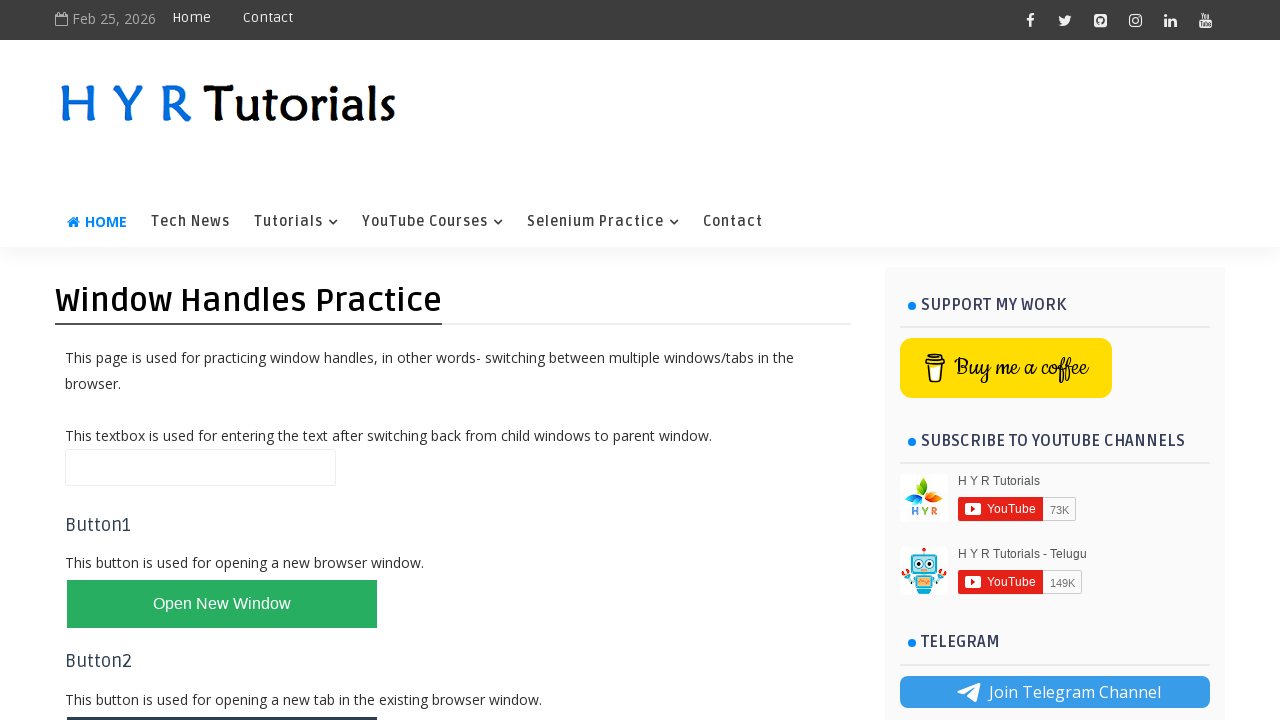

Closed the new window
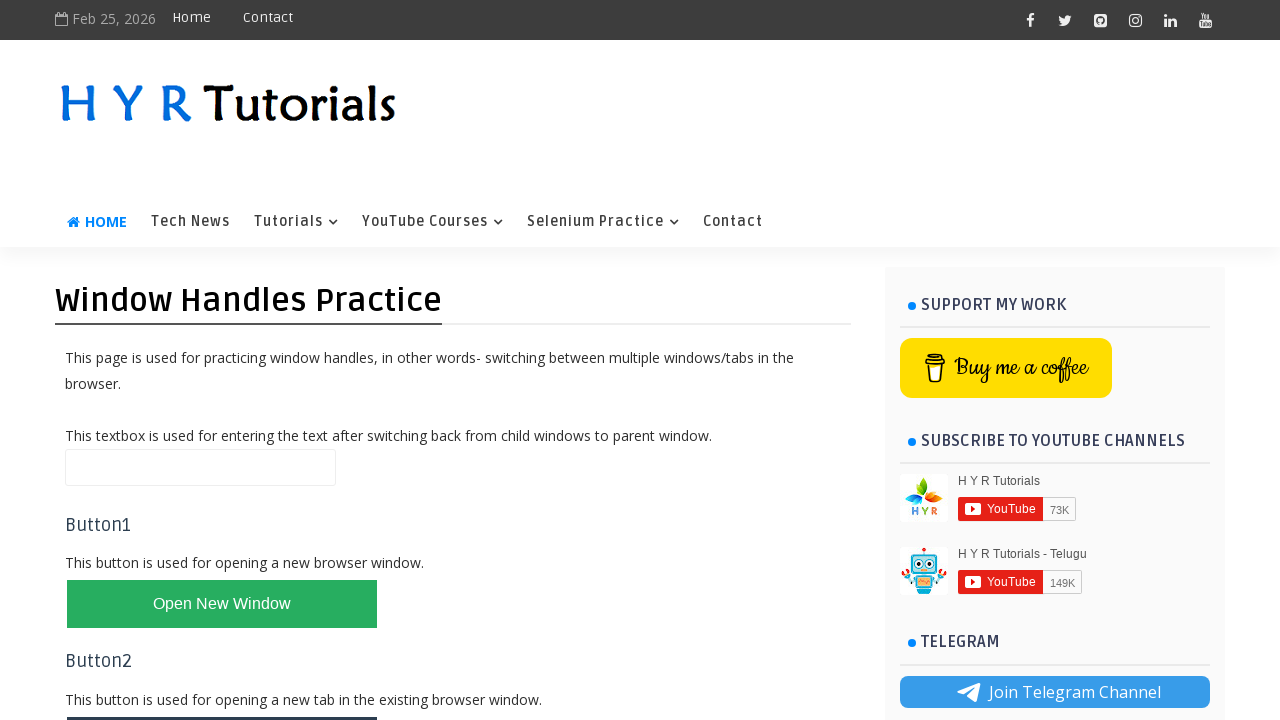

Filled name field with 'Hello, I'm back!!' in parent window on #name
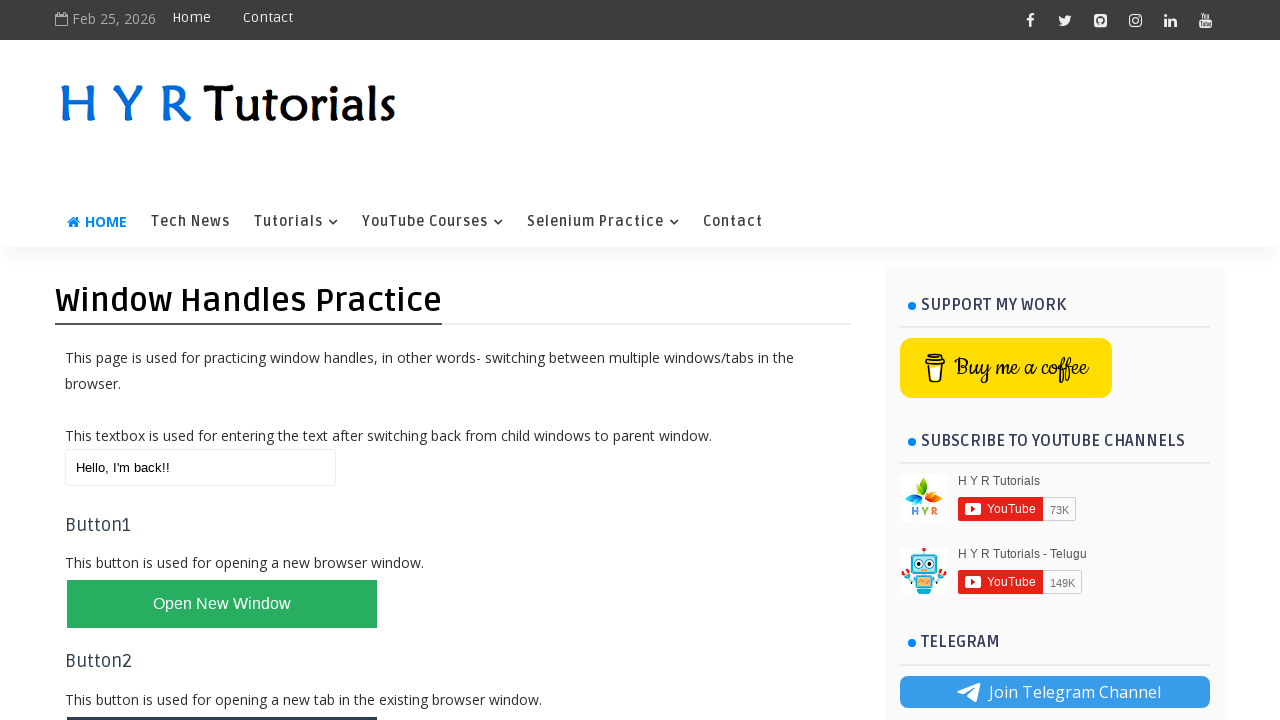

Verified that name field is visible in parent window
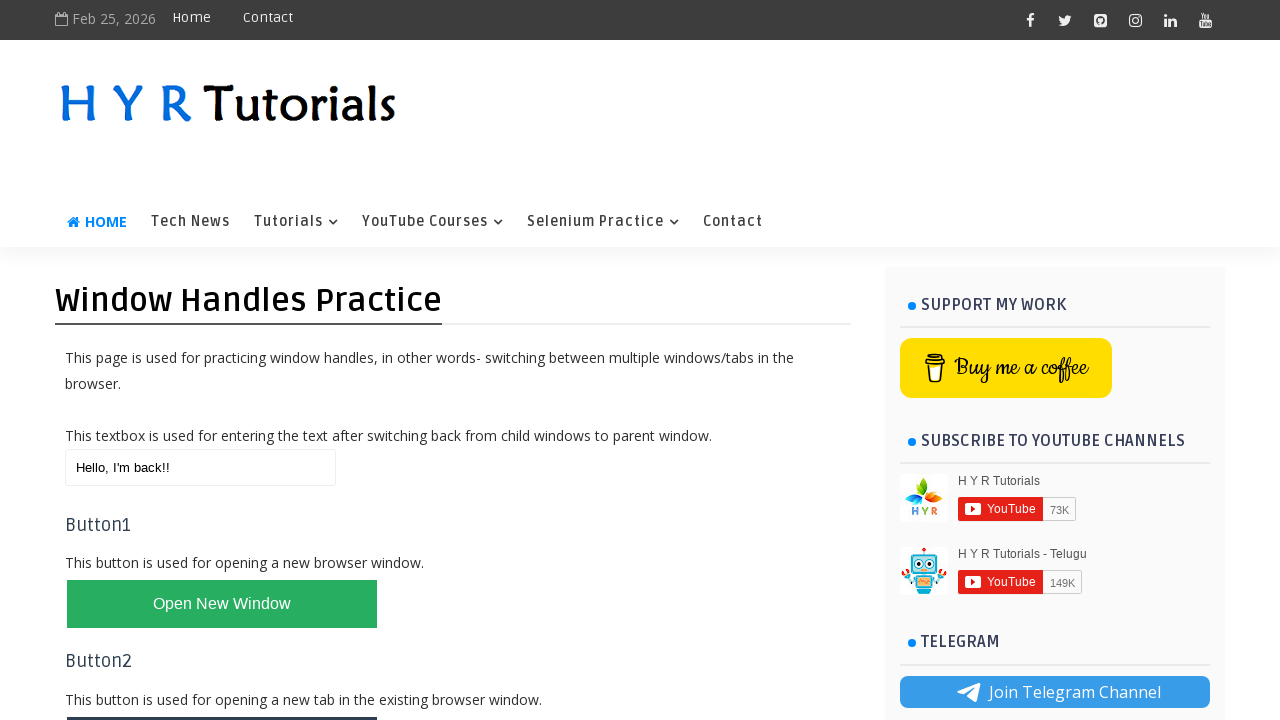

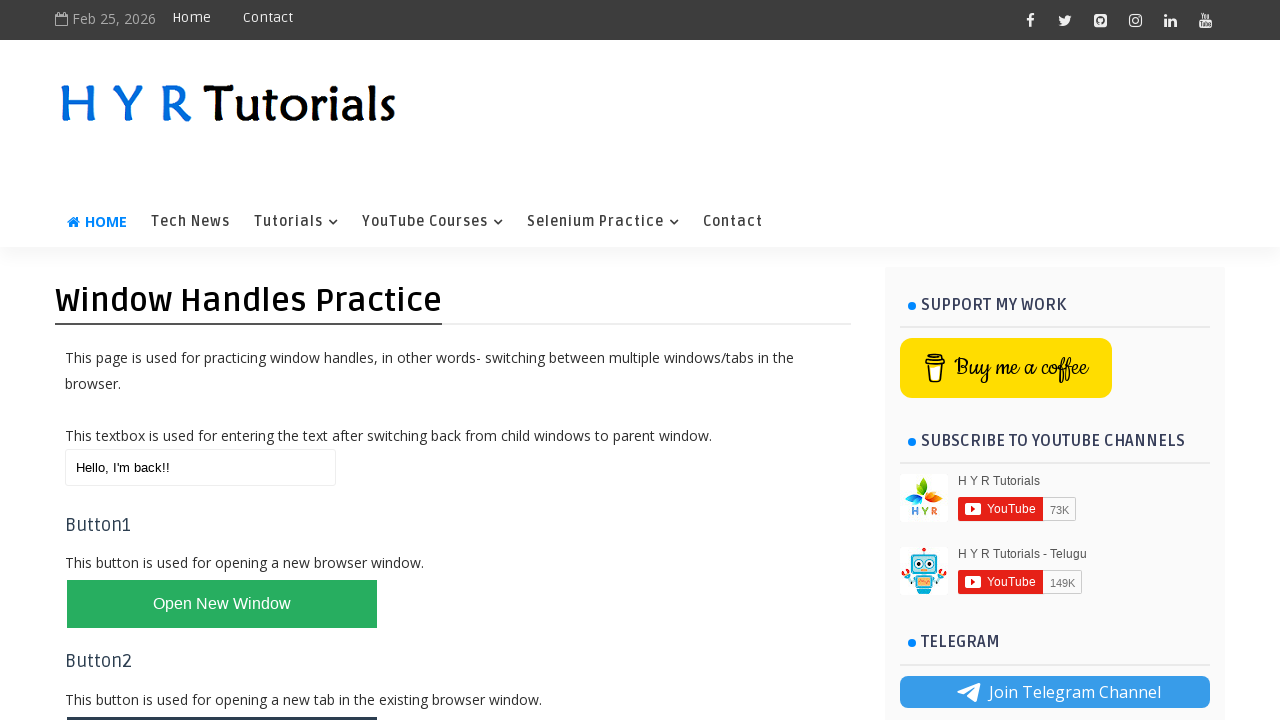